Verifies that the WebdriverIO homepage has the correct title

Starting URL: https://webdriver.io/

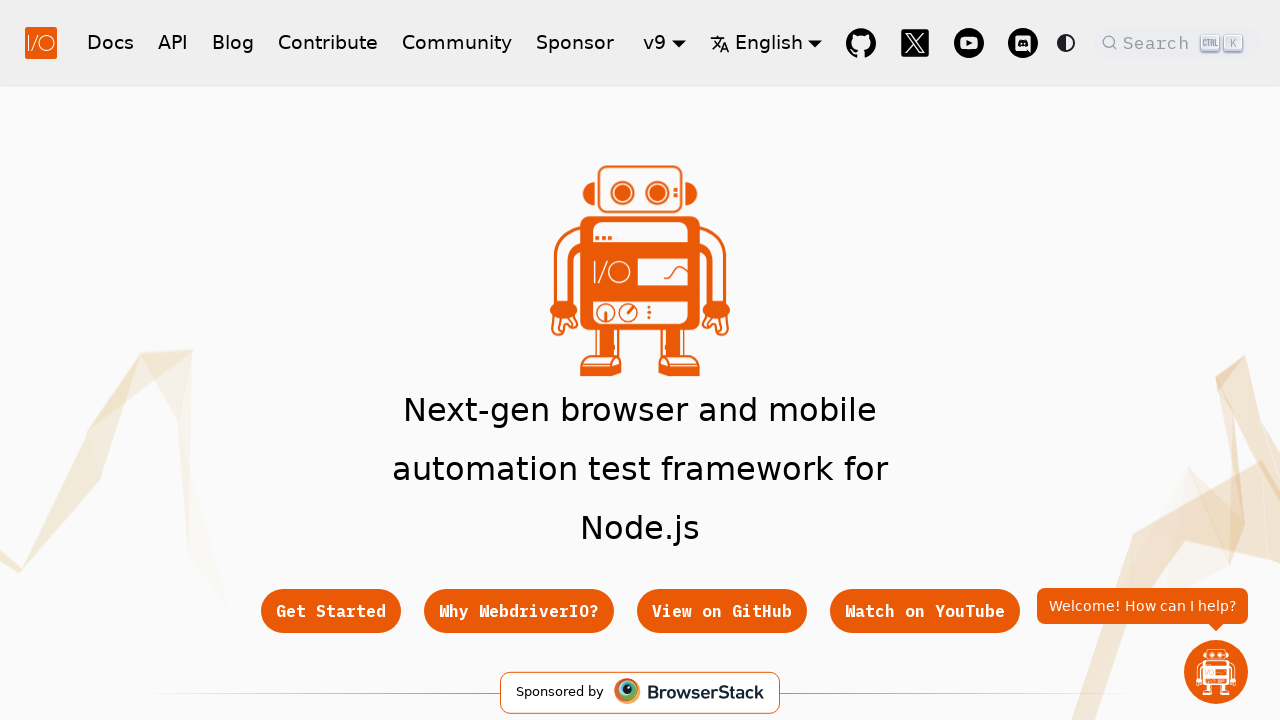

Waited for page DOM content to be loaded
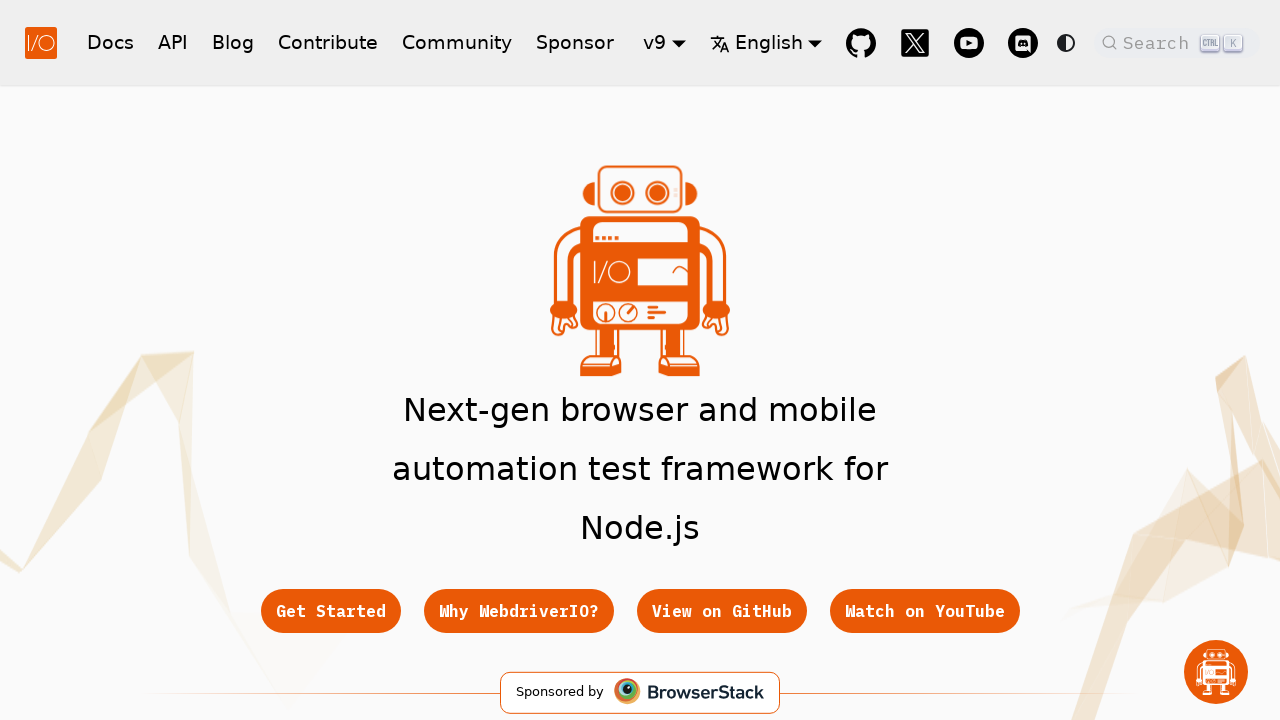

Retrieved page title
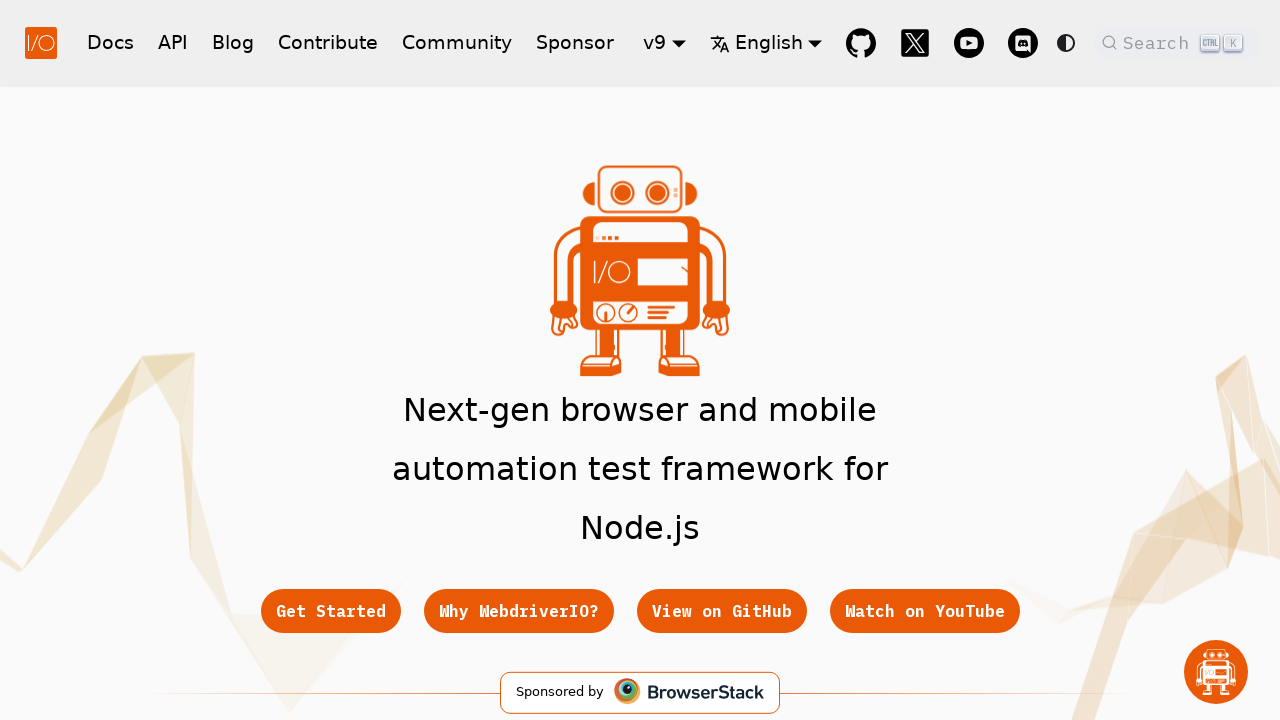

Verified homepage has correct title: 'WebdriverIO · Next-gen browser and mobile automation test framework for Node.js | WebdriverIO'
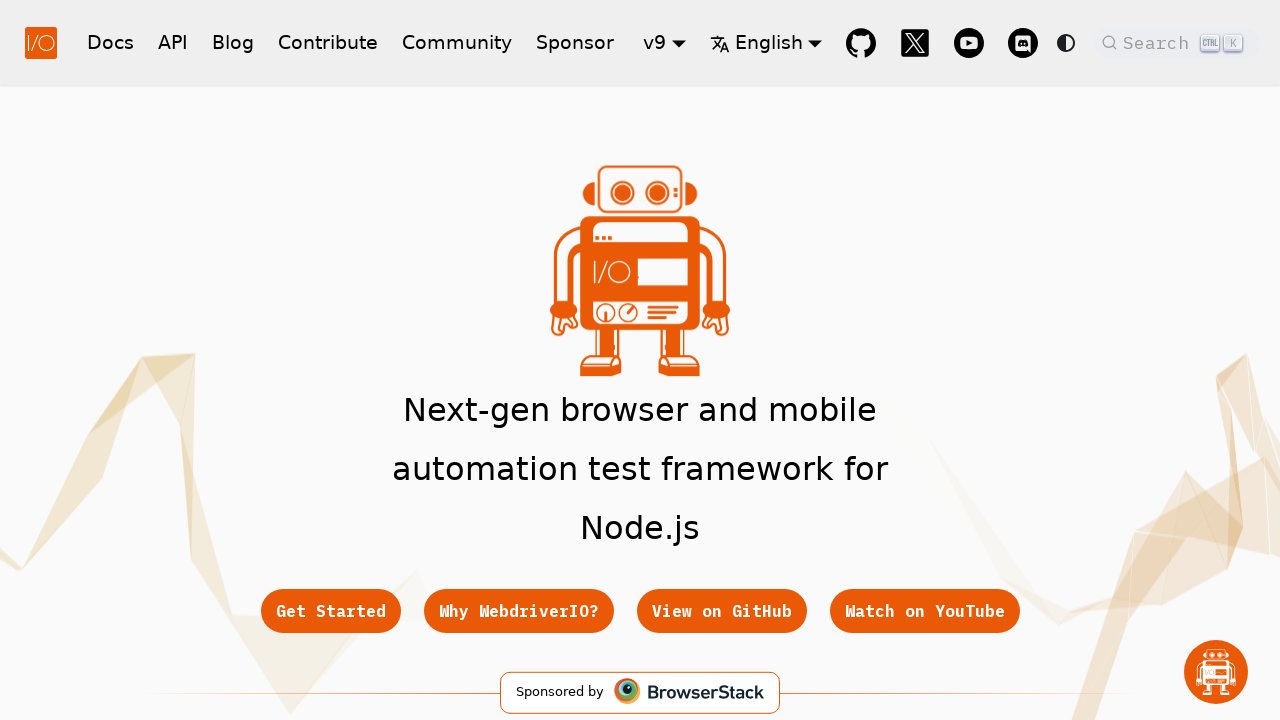

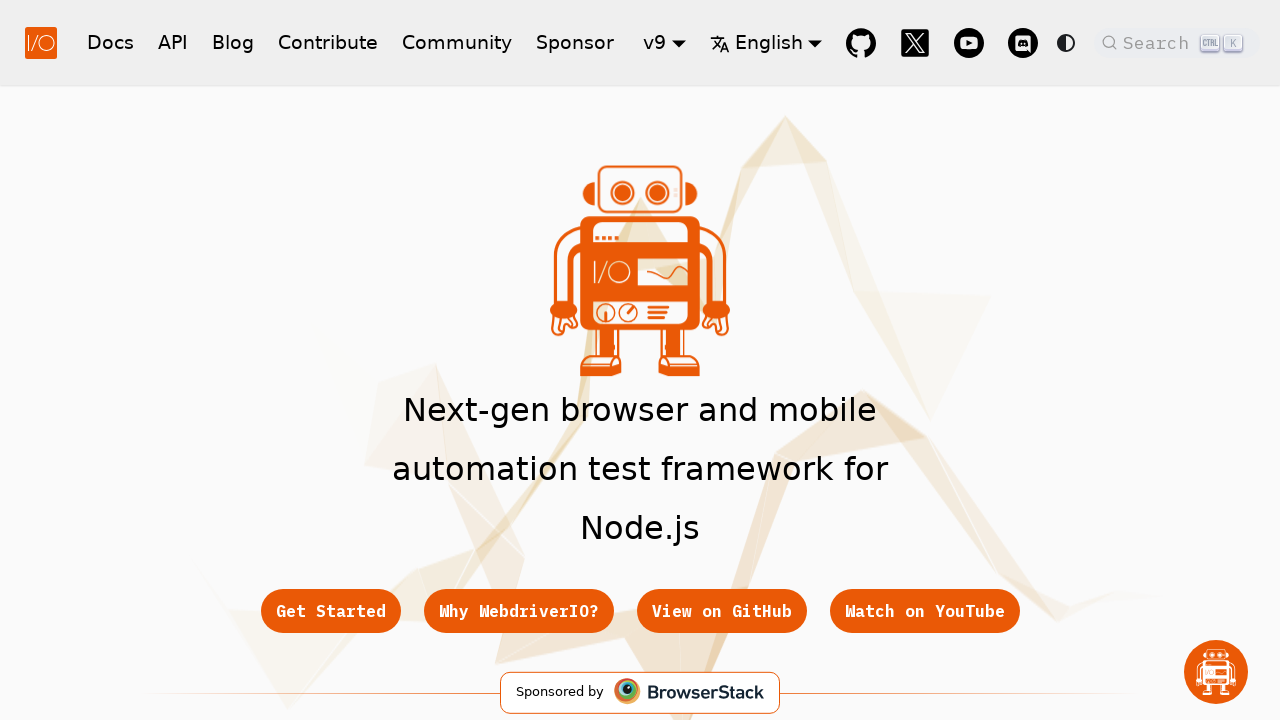